Tests iframe handling by switching to a money iframe on Rediff homepage and verifying that the NSE index element is accessible within the iframe

Starting URL: https://www.rediff.com/

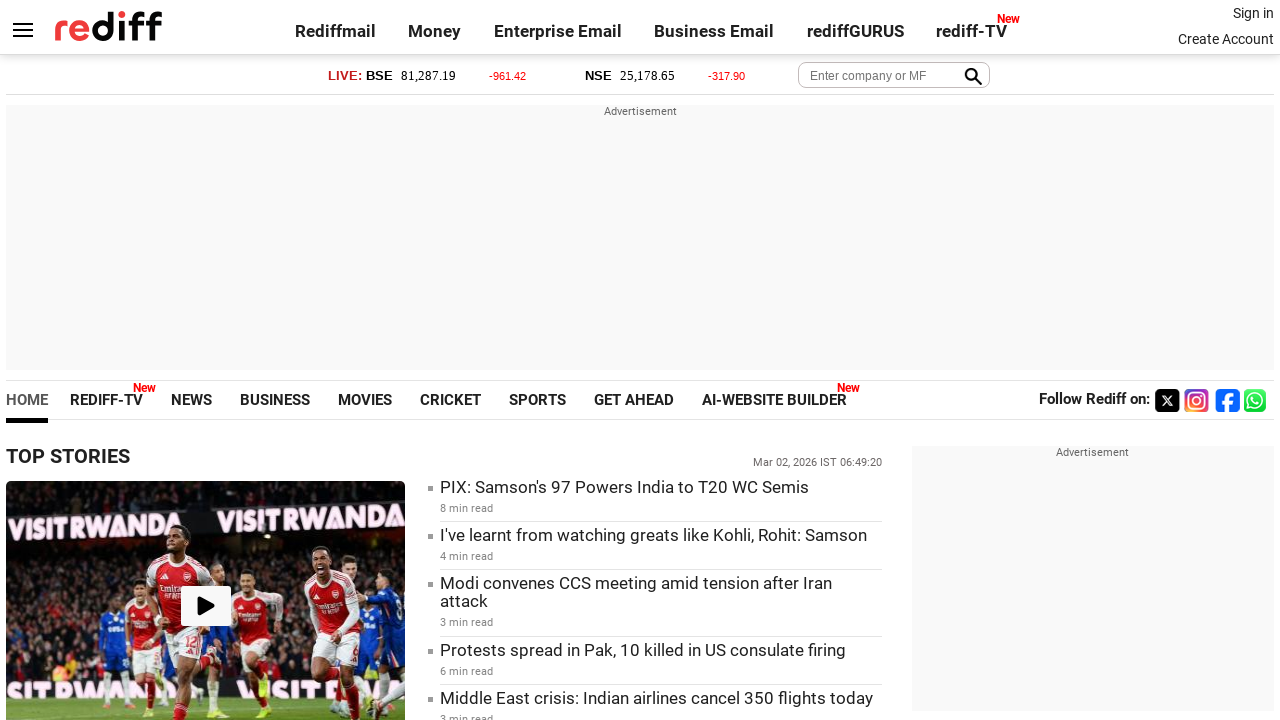

Navigated to Rediff homepage
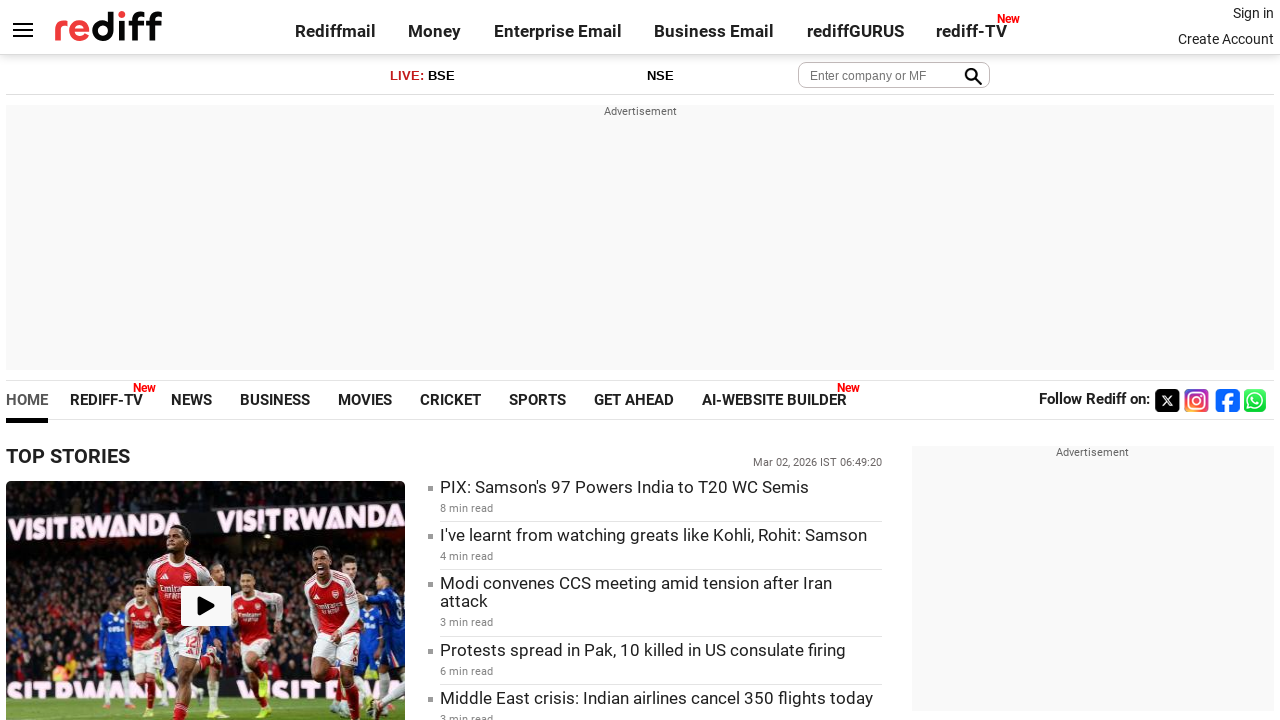

Located money iframe with ID 'moneyiframe'
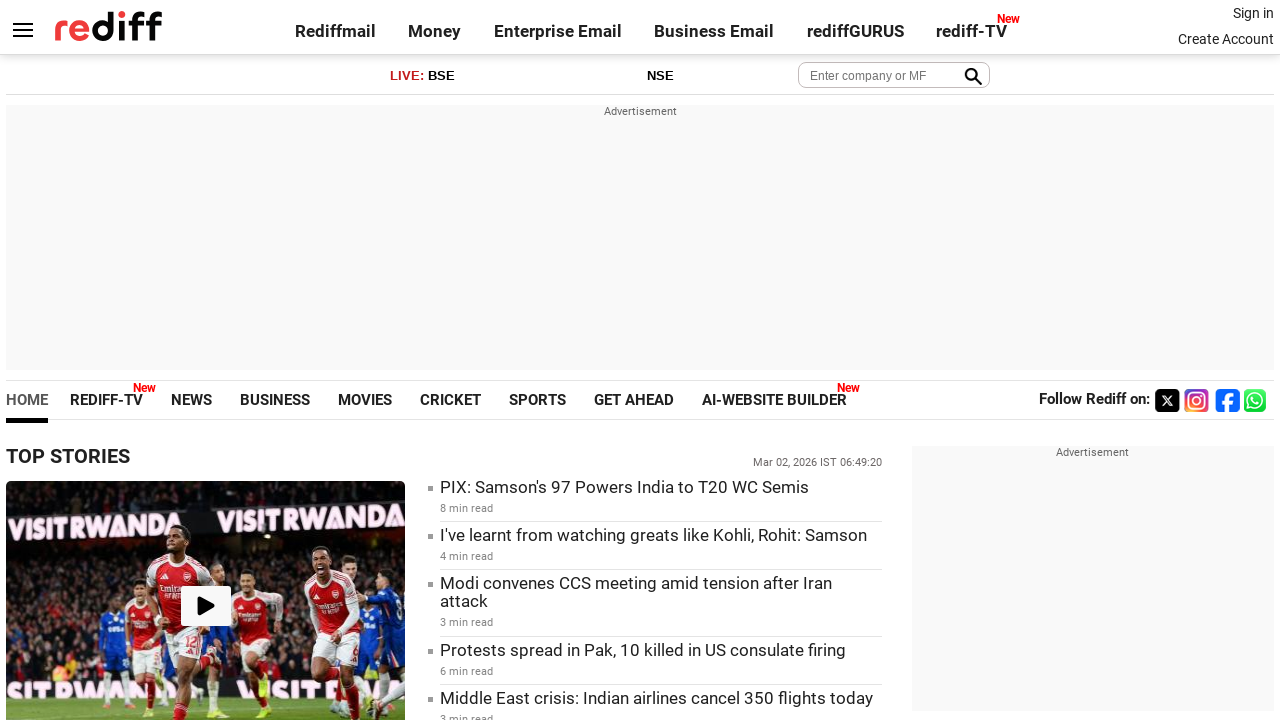

NSE index element appeared in the iframe
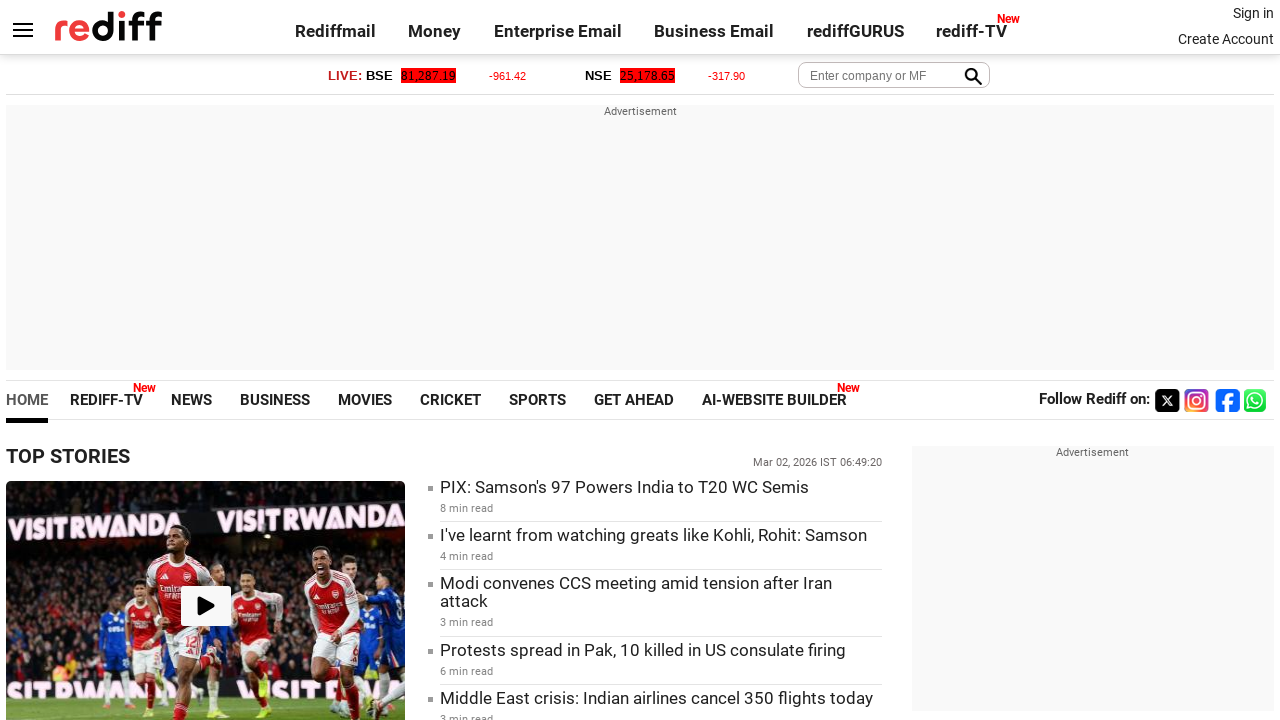

NSE index element visibility verified: True
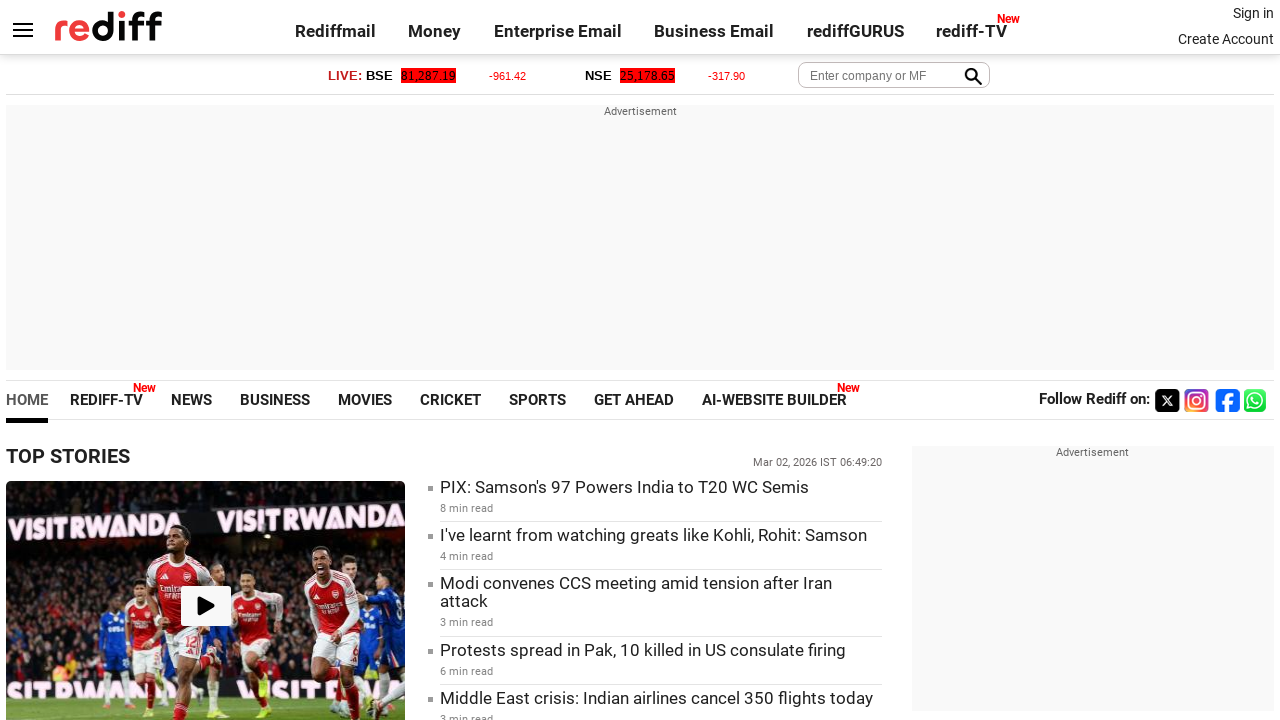

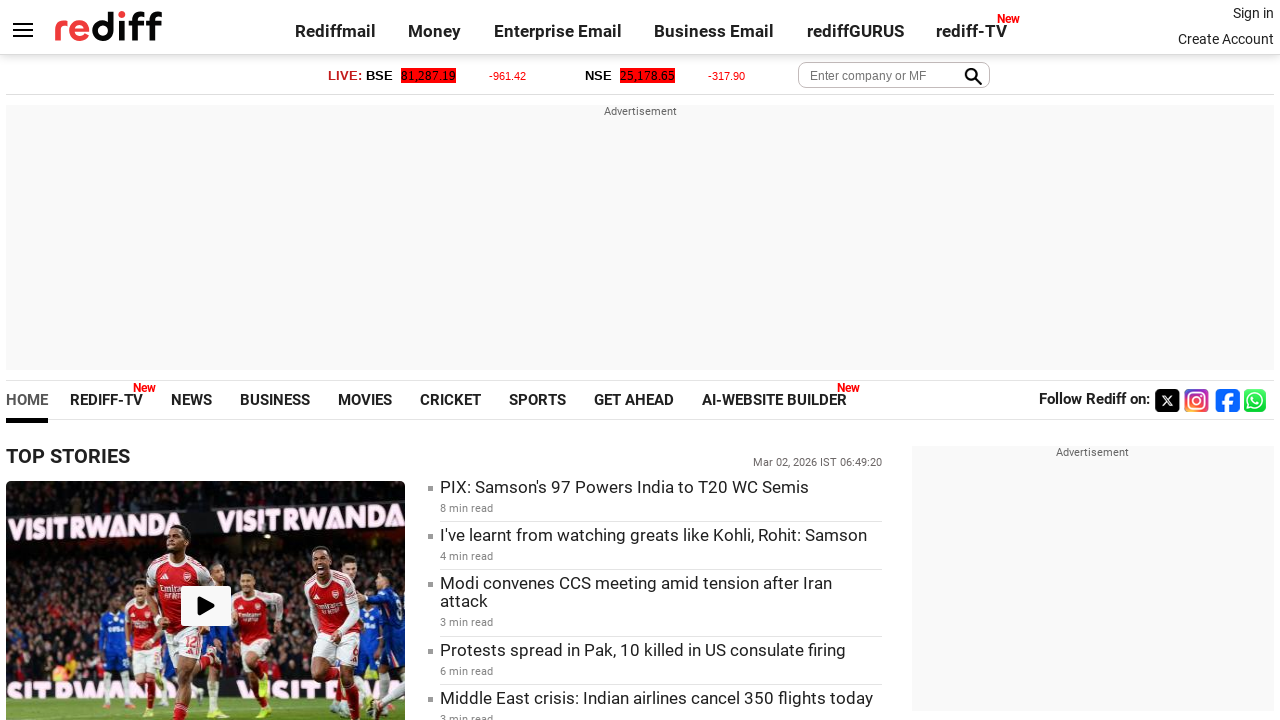